Tests checkbox interactions including enabling/disabling checkboxes, selecting multiple options from hobbies, showing hidden checkboxes, and enabling disabled checkboxes

Starting URL: https://syntaxprojects.com/basic-checkbox-demo-homework.php

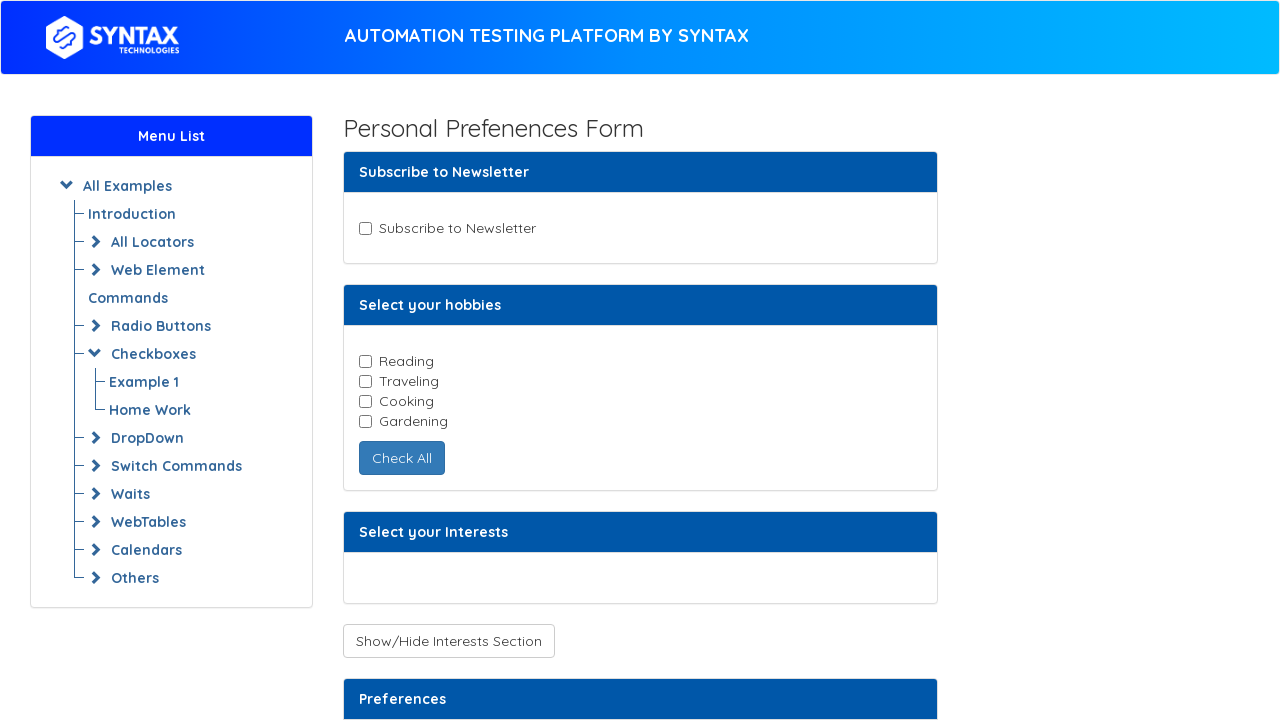

Located newsletter checkbox element
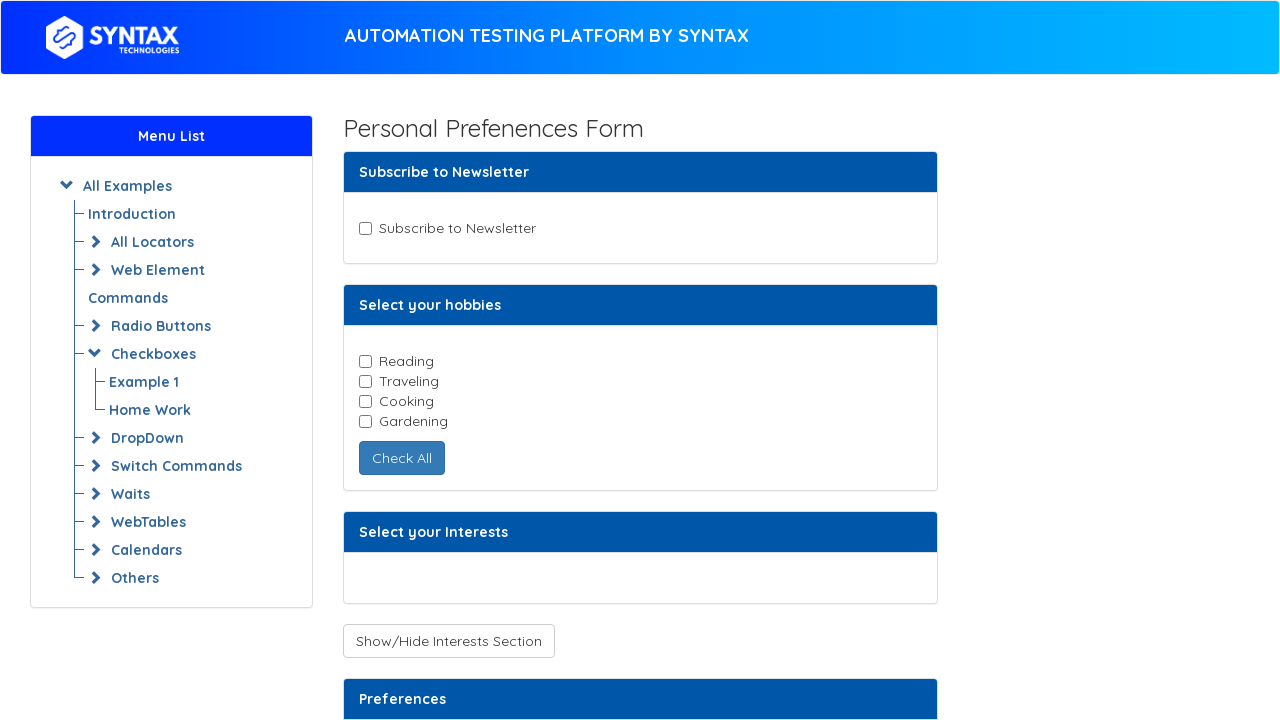

Newsletter checkbox is enabled
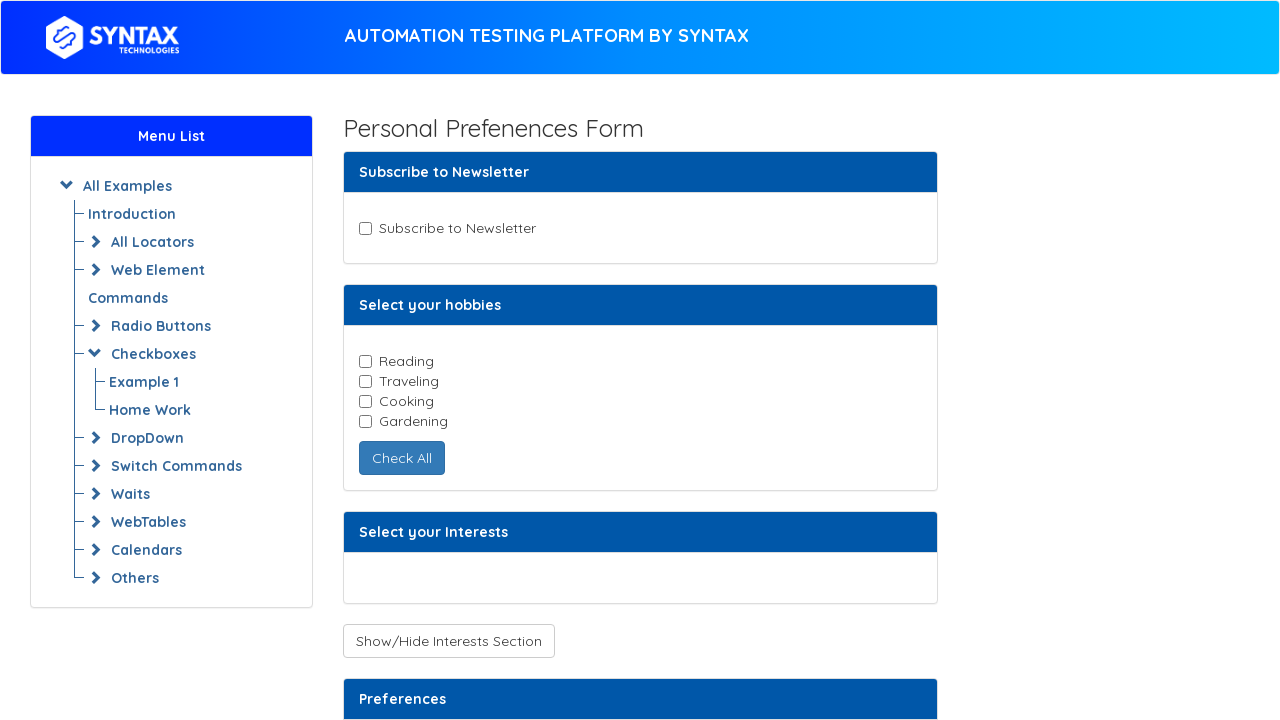

Clicked newsletter checkbox at (365, 228) on input#newsletter
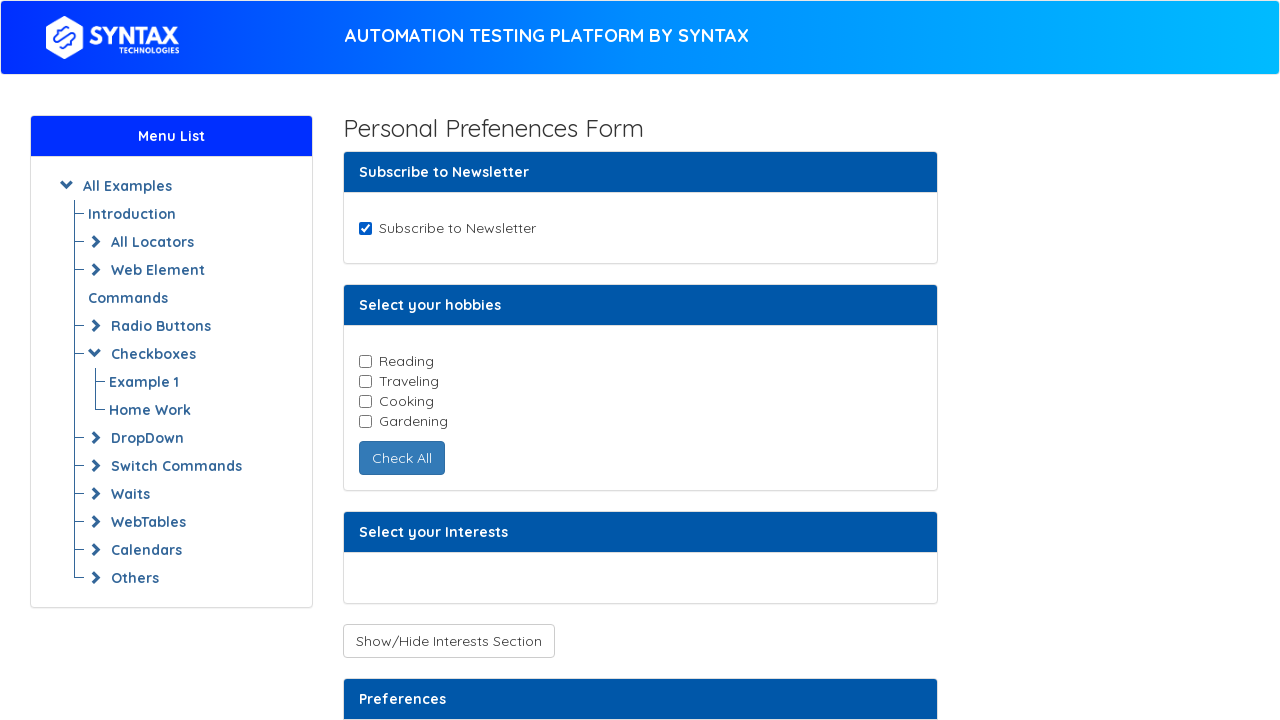

Located all hobby checkboxes
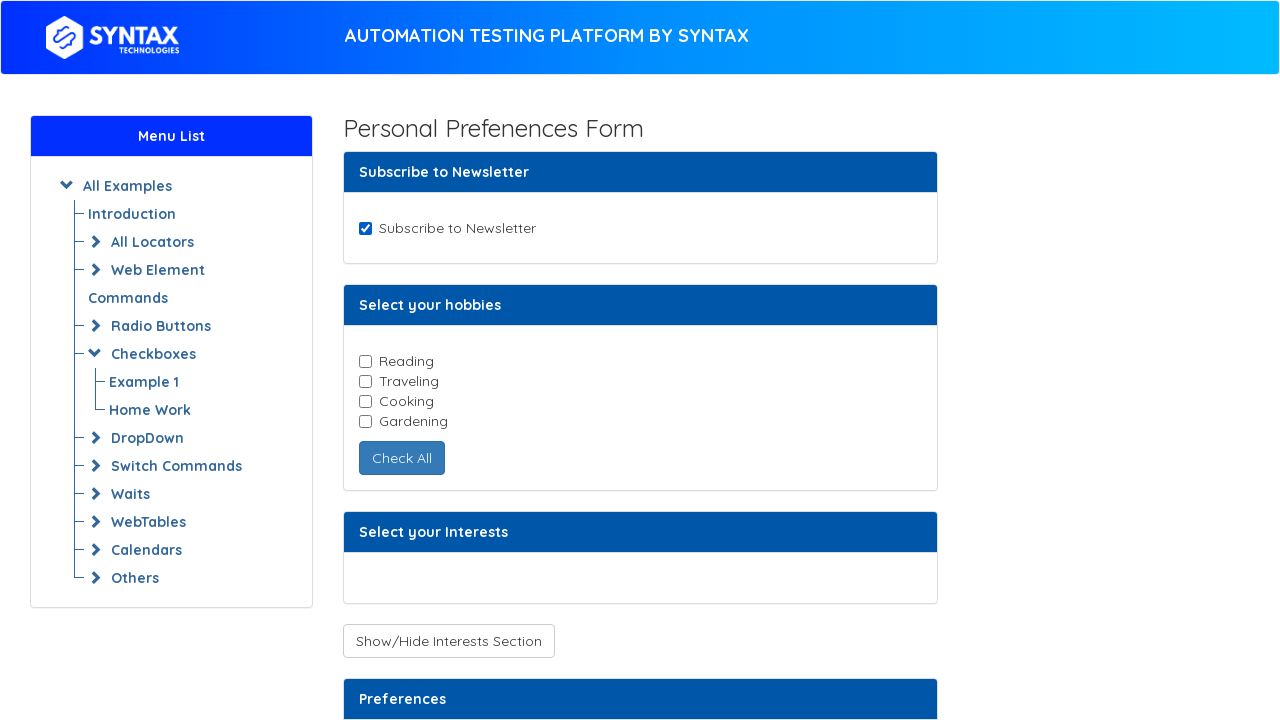

Retrieved hobby checkbox id: reading
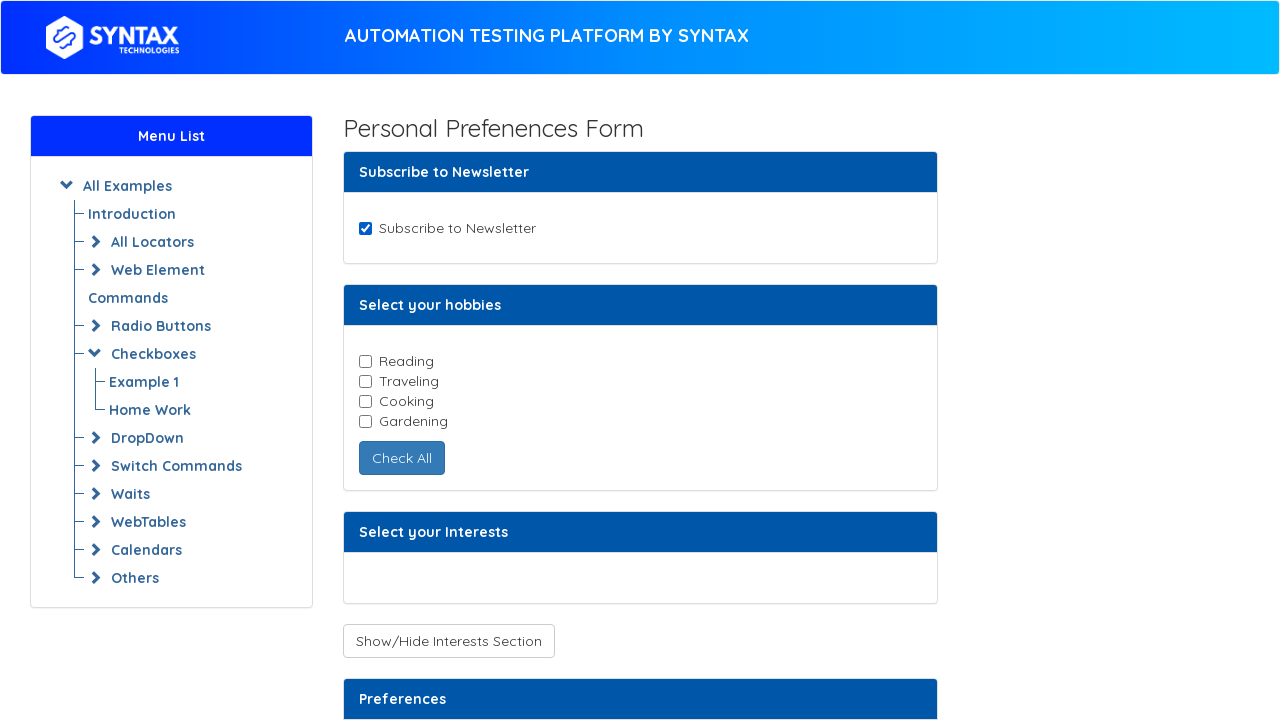

Clicked hobby checkbox: reading at (365, 361) on input.cb-element >> nth=0
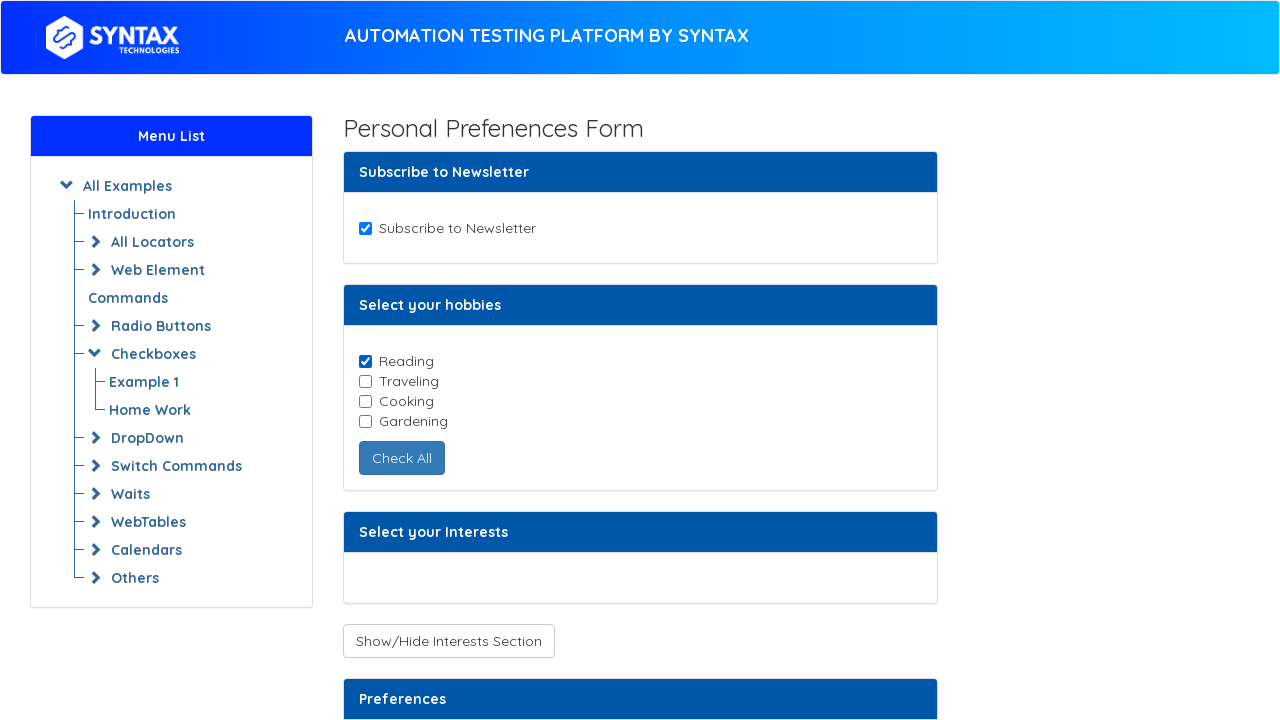

Retrieved hobby checkbox id: traveling
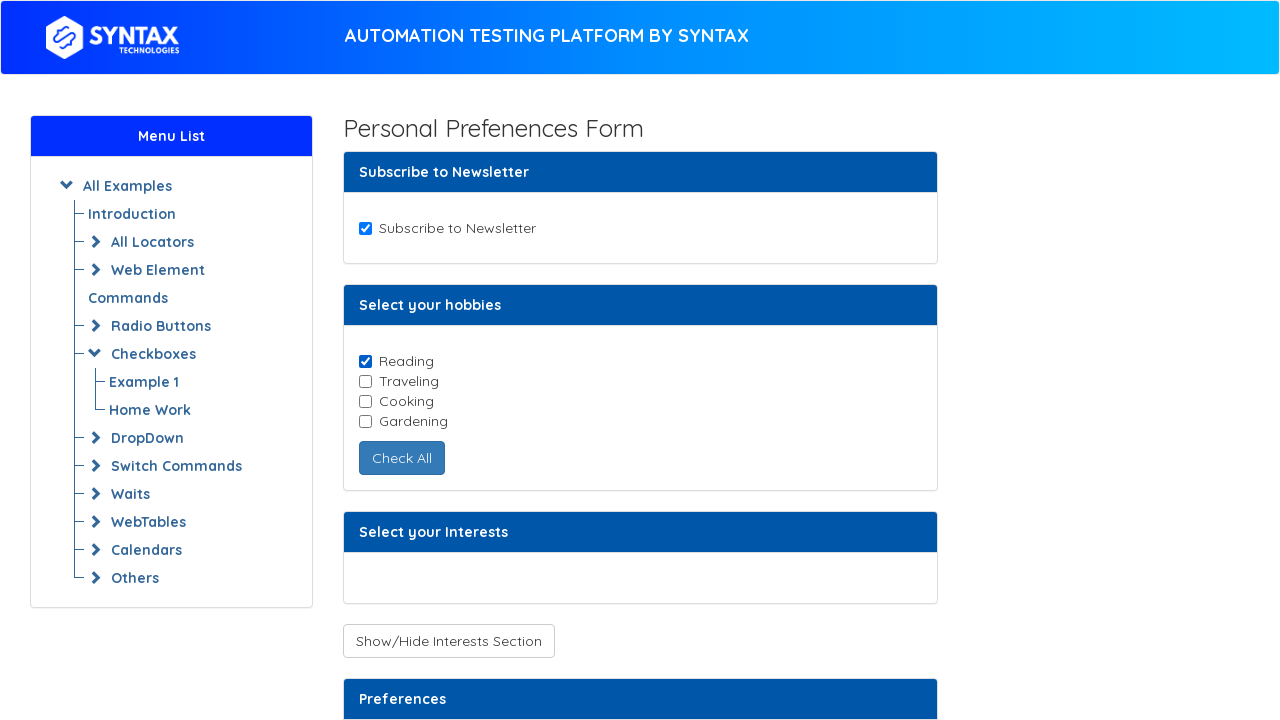

Retrieved hobby checkbox id: cooking
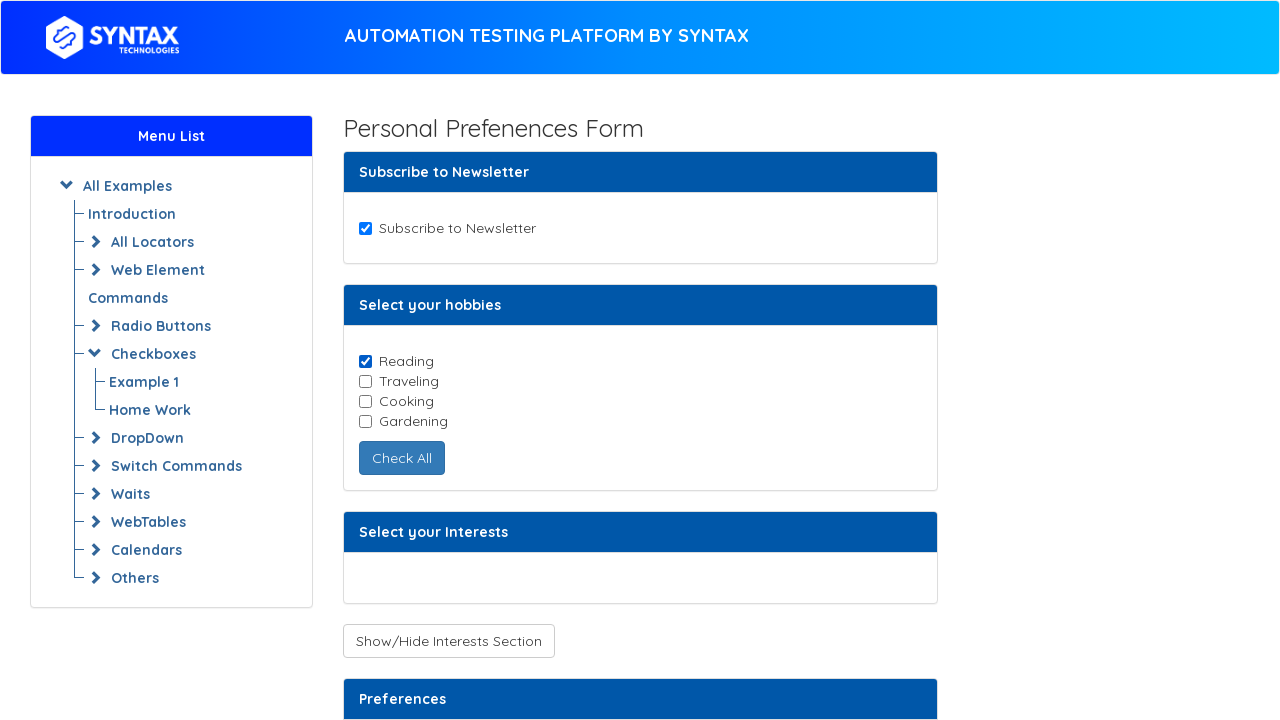

Clicked hobby checkbox: cooking at (365, 401) on input.cb-element >> nth=2
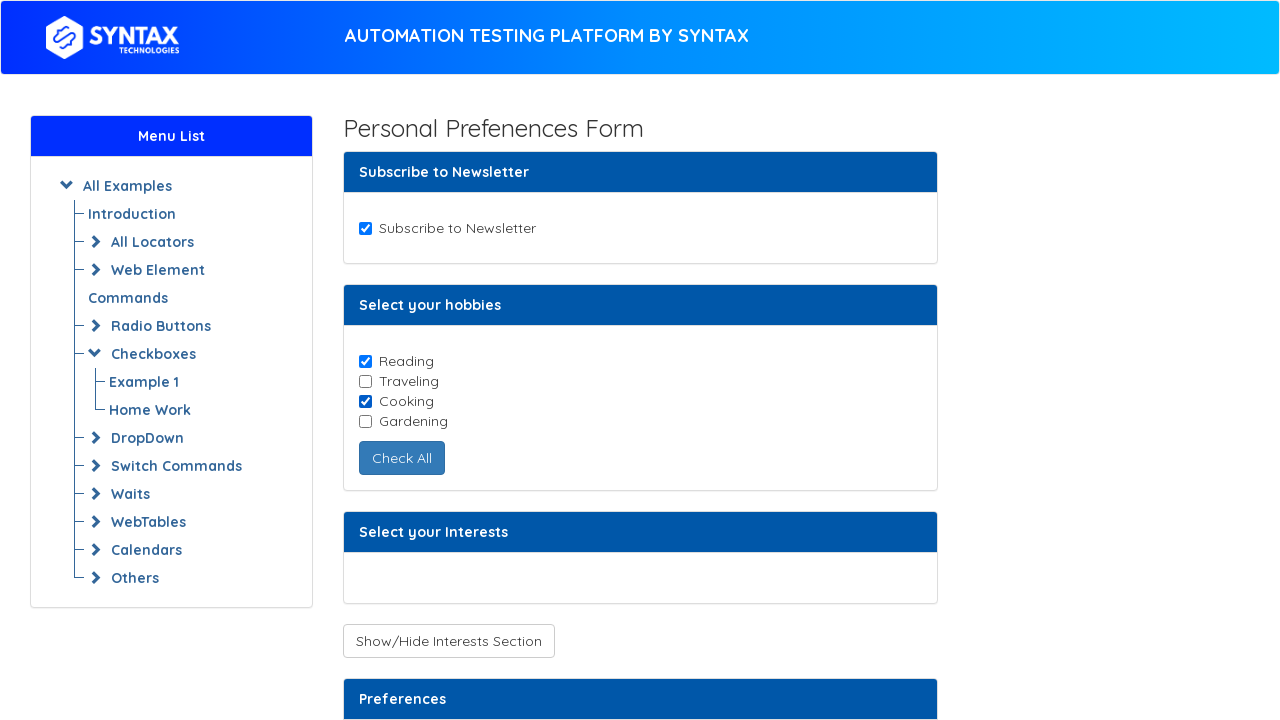

Retrieved hobby checkbox id: gardening
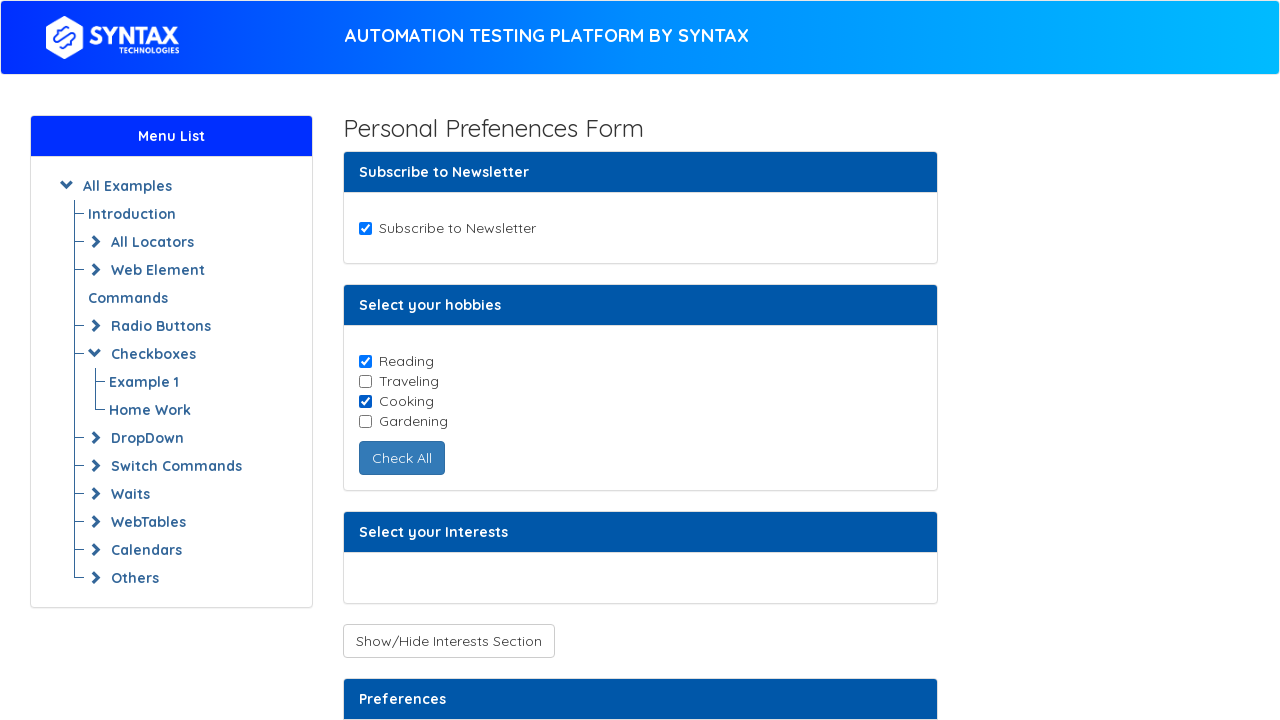

Located Support checkbox element
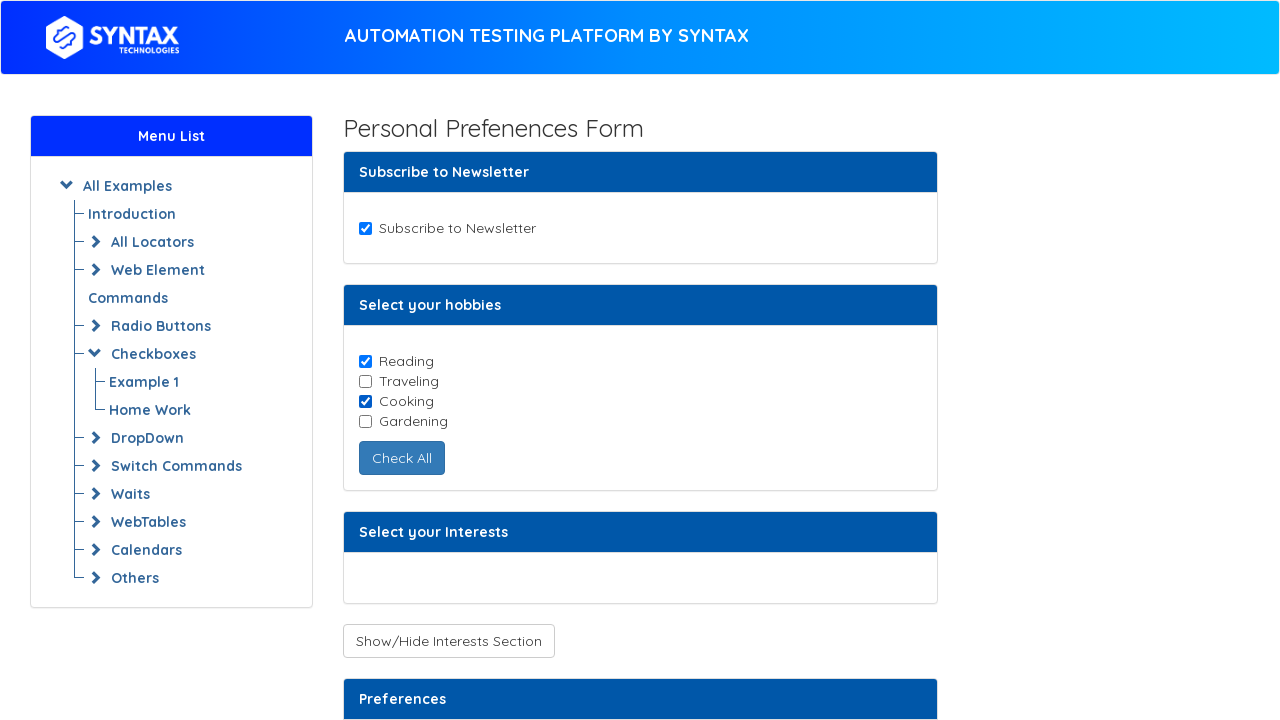

Located Music checkbox element
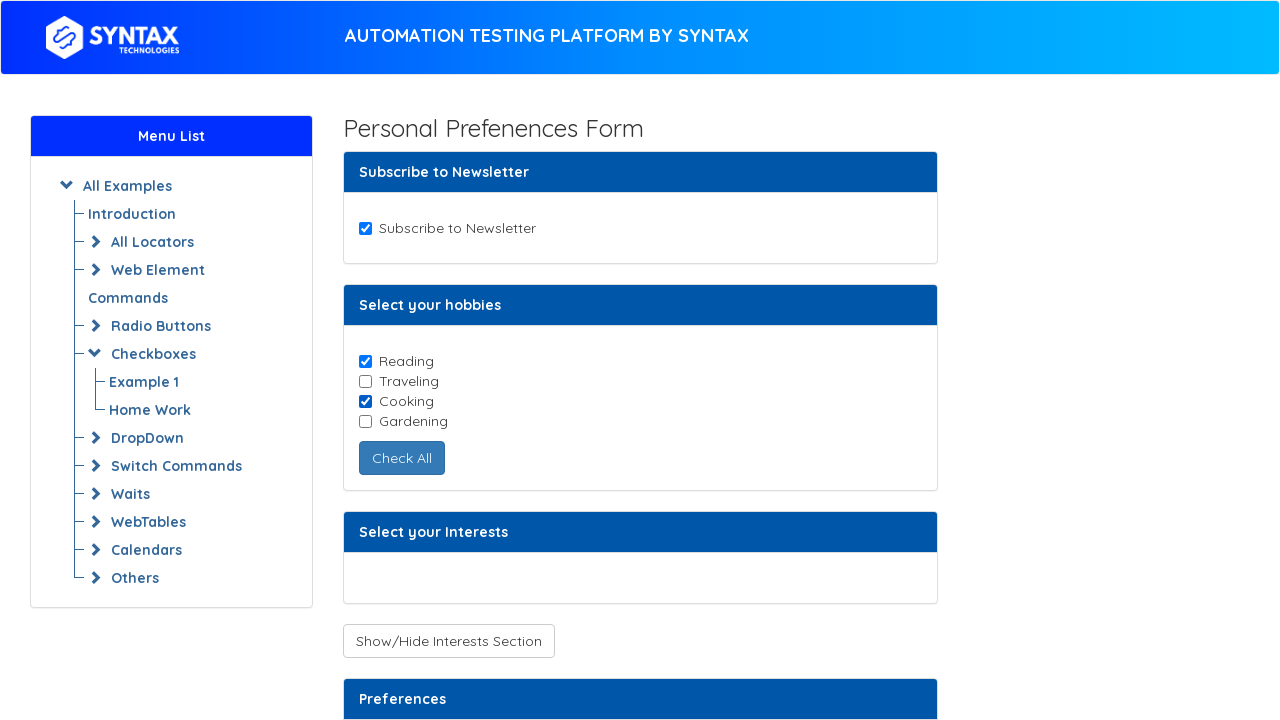

Support and Music checkboxes are hidden, clicking show button
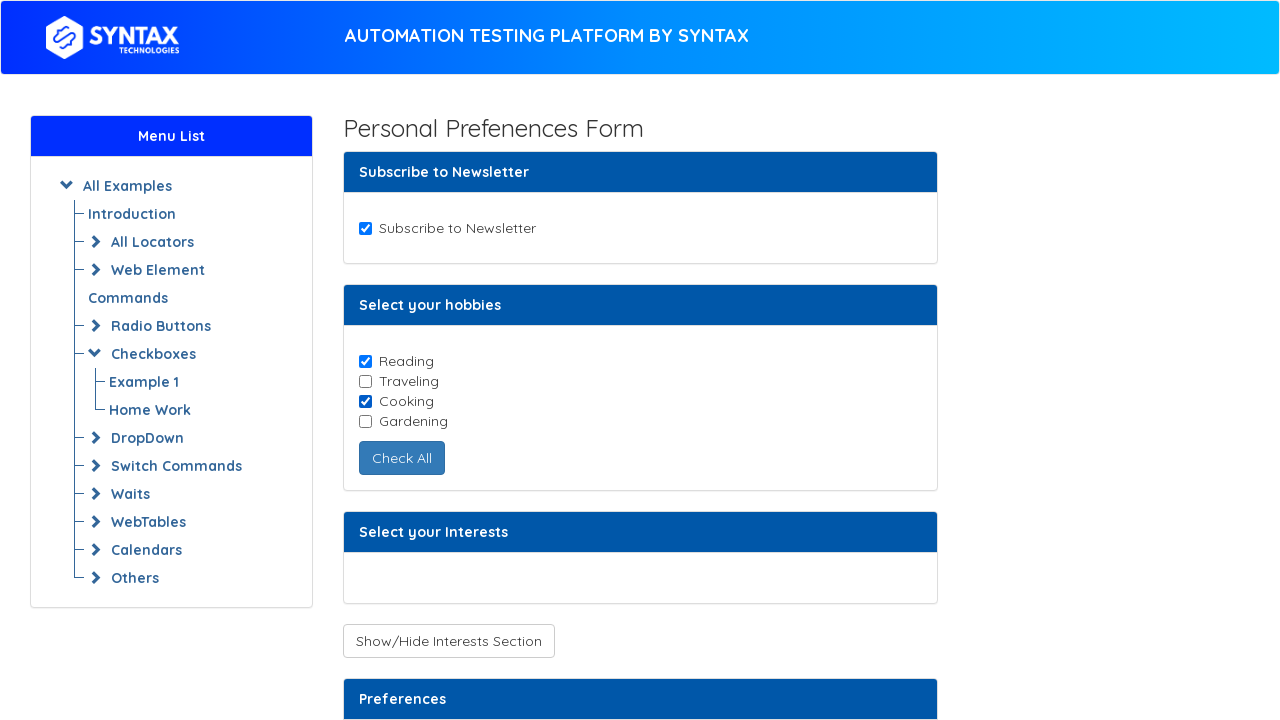

Clicked show button to reveal hidden checkboxes at (448, 641) on button.btn.btn-default
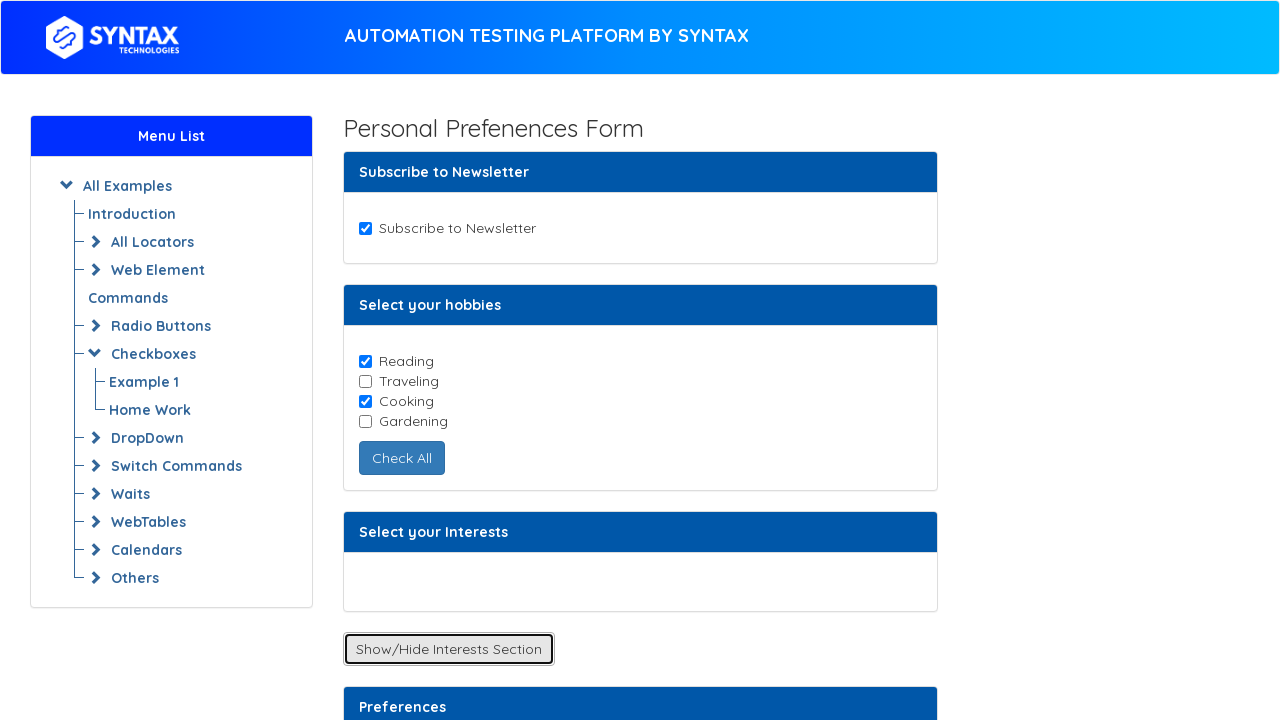

Waited 1 second for hidden checkboxes to appear
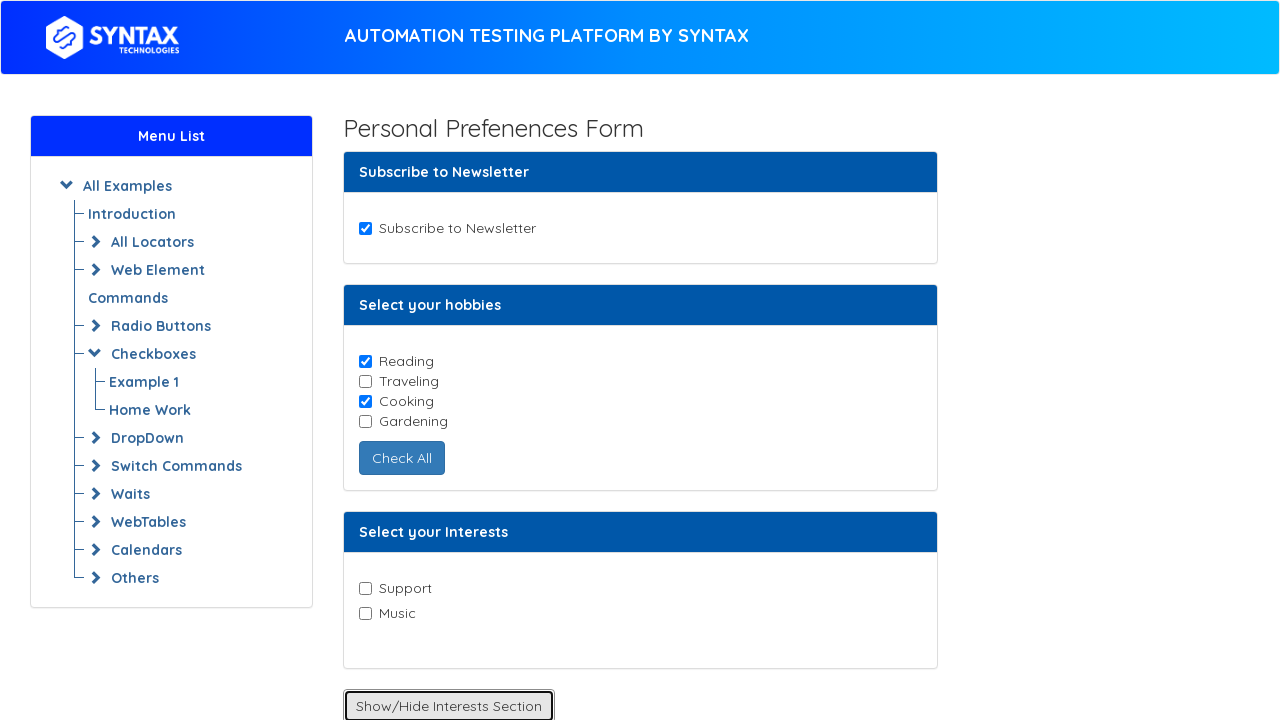

Clicked Music checkbox at (365, 613) on input[value='Music']
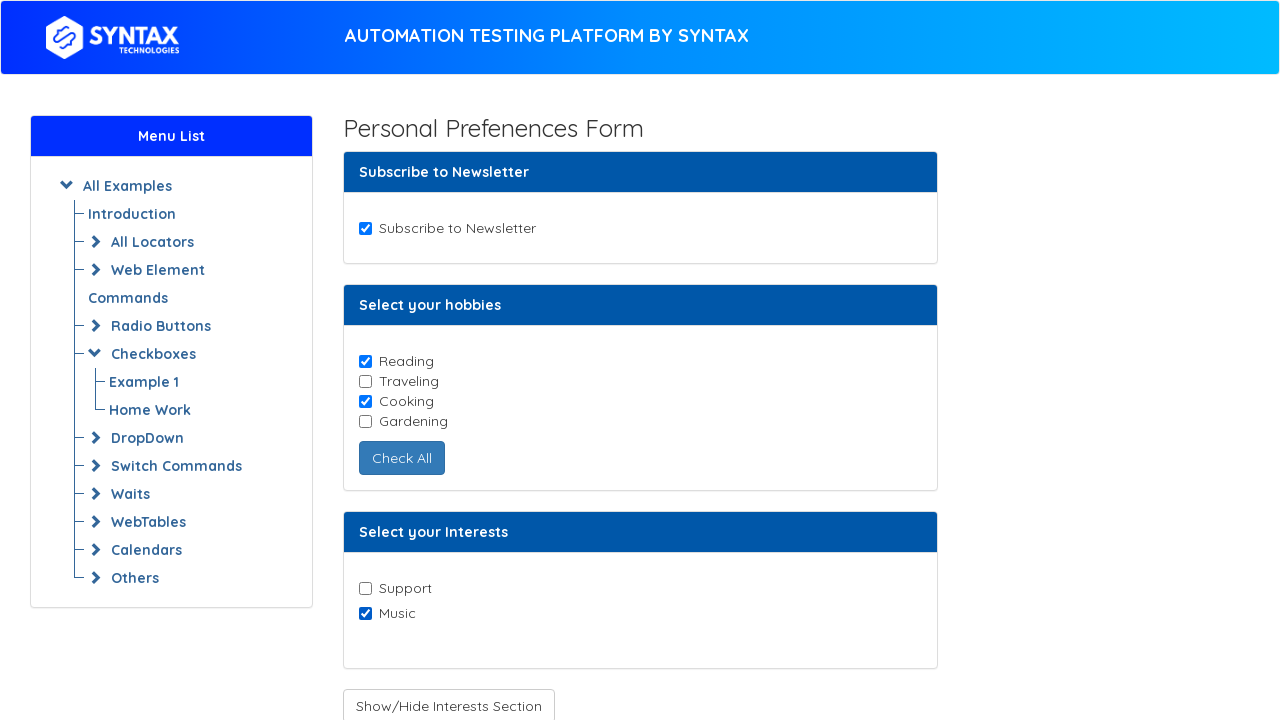

Located Receive Notifications checkbox element
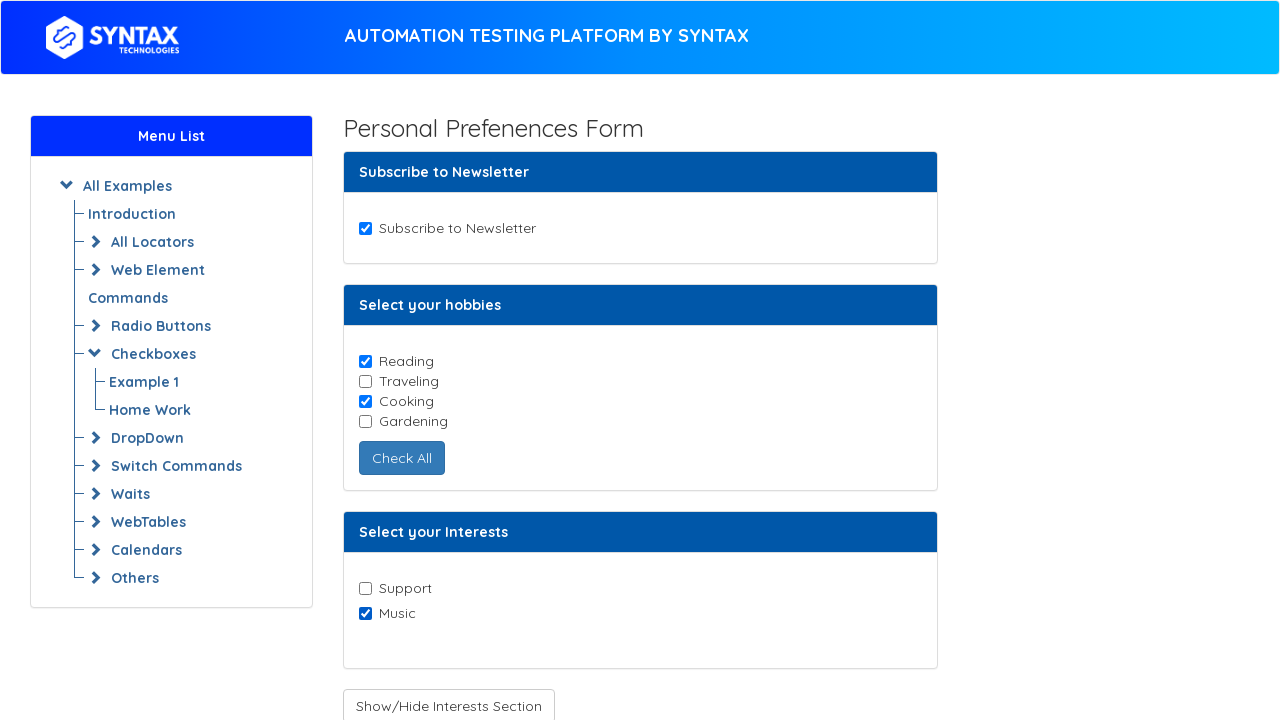

Receive Notifications checkbox is disabled, clicking enable button
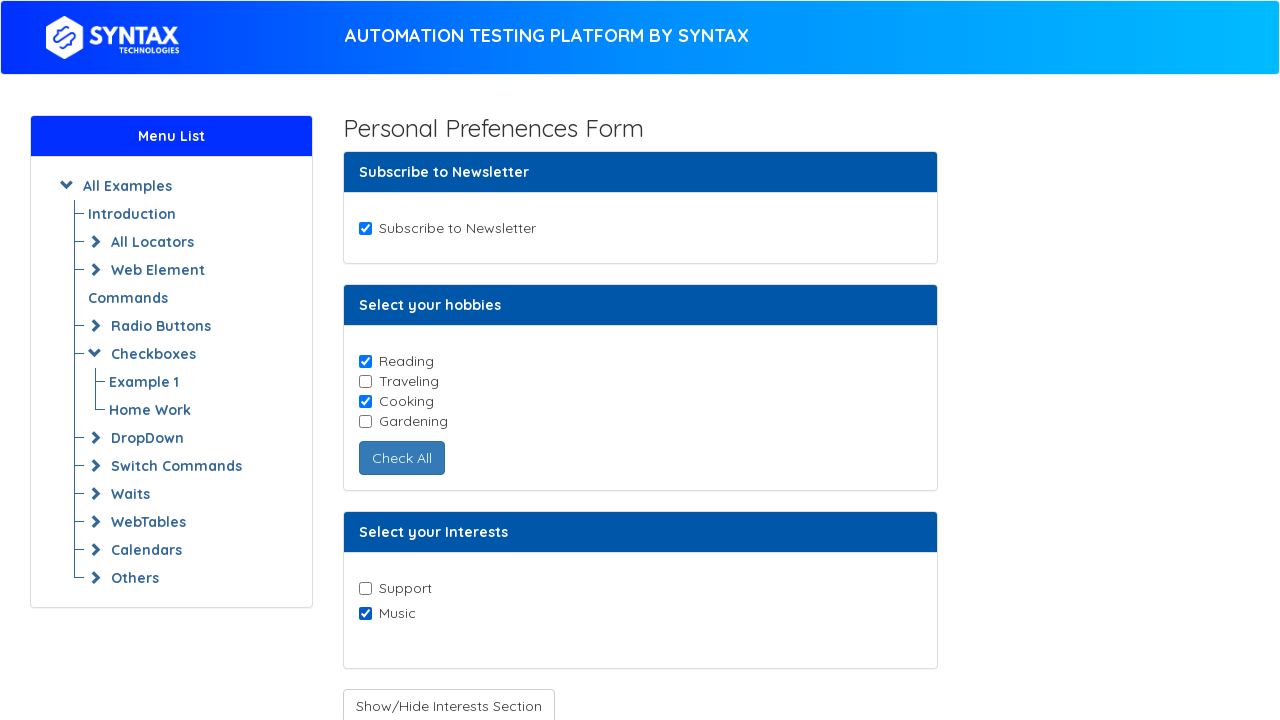

Clicked enable button for Receive Notifications at (436, 407) on button#enabledcheckbox
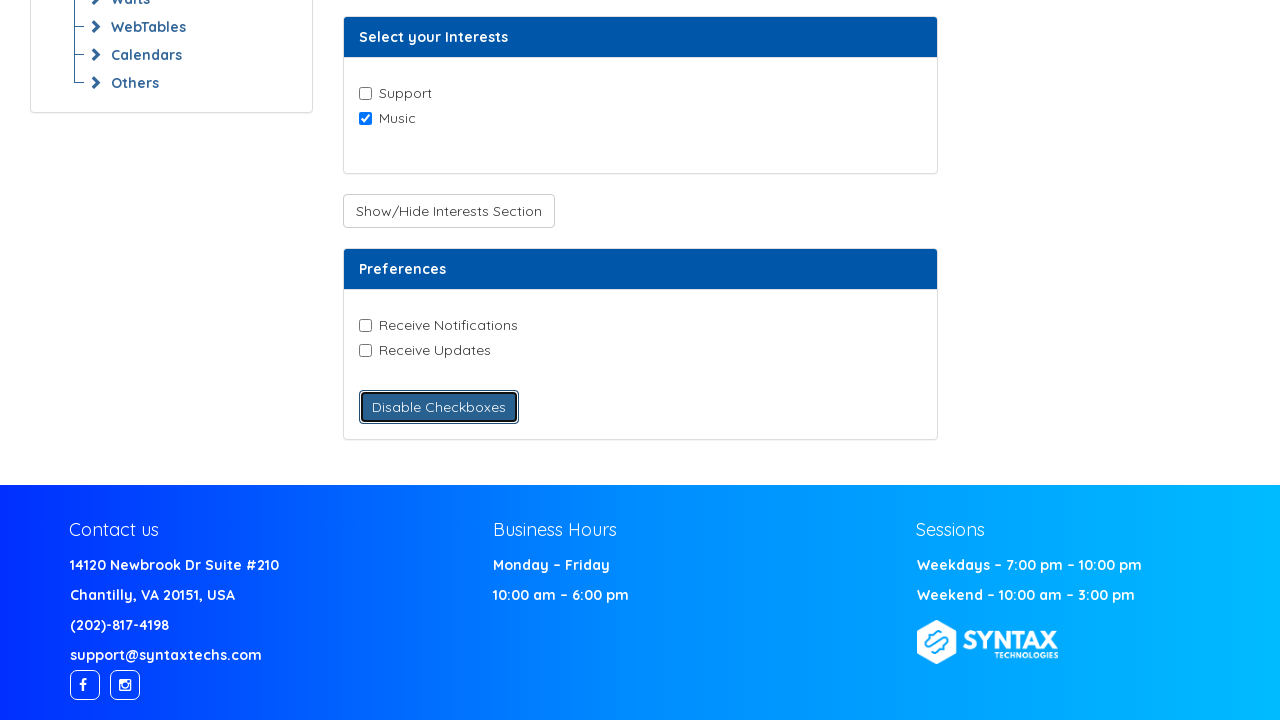

Waited 1 second for checkbox to be enabled
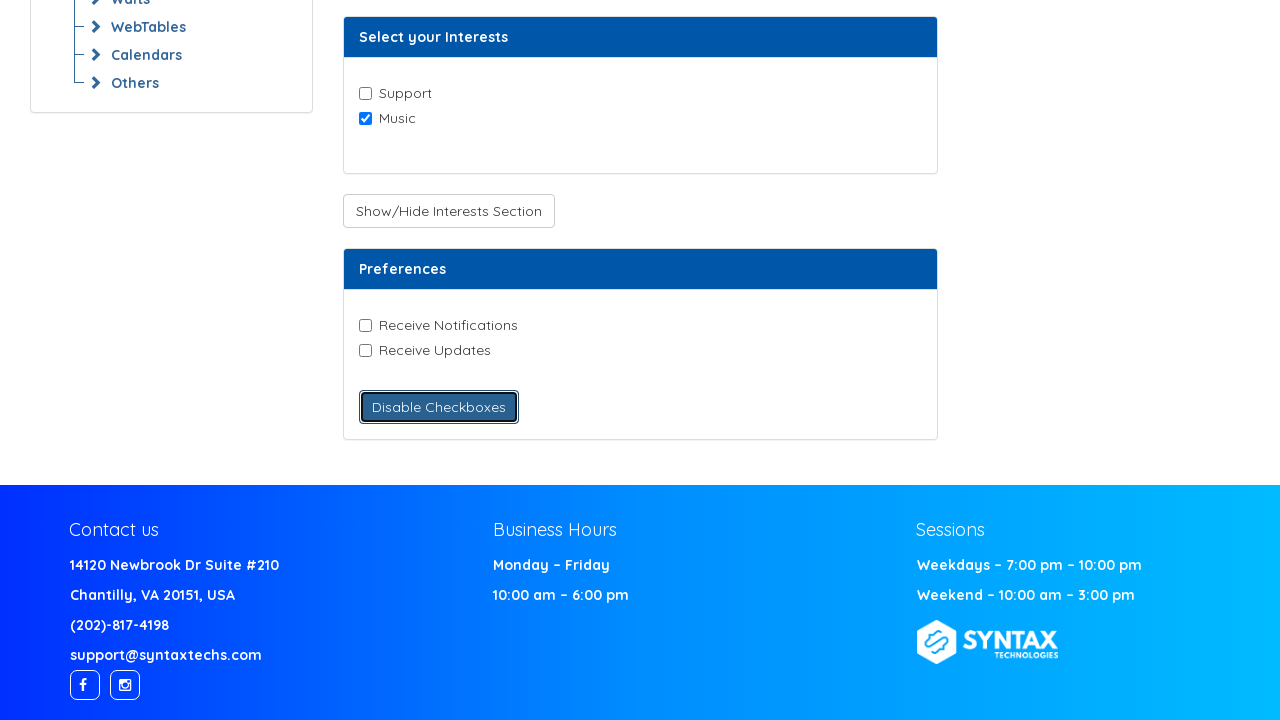

Clicked Receive Notifications checkbox at (365, 325) on input[value='Receive-Notifications']
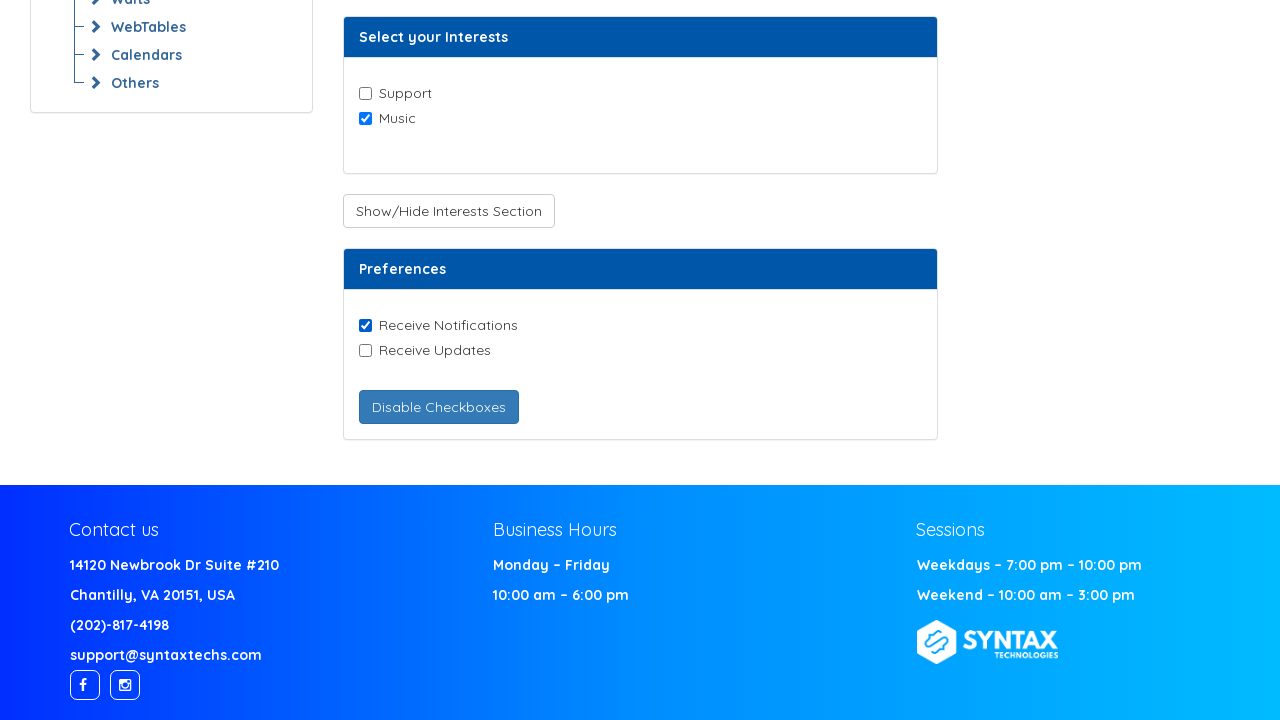

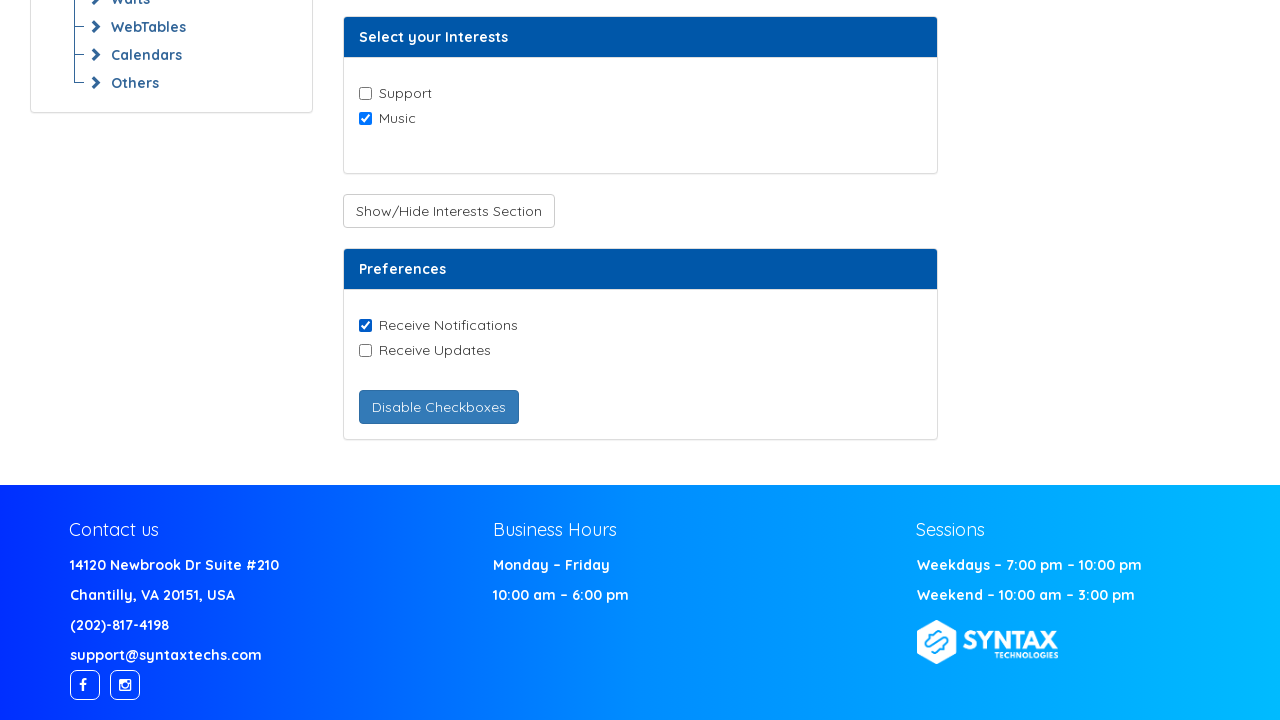